Tests JavaScript confirm dialog handling by clicking a button twice, first accepting and then dismissing the alert dialog

Starting URL: https://www.w3schools.com/js/tryit.asp?filename=tryjs_confirm

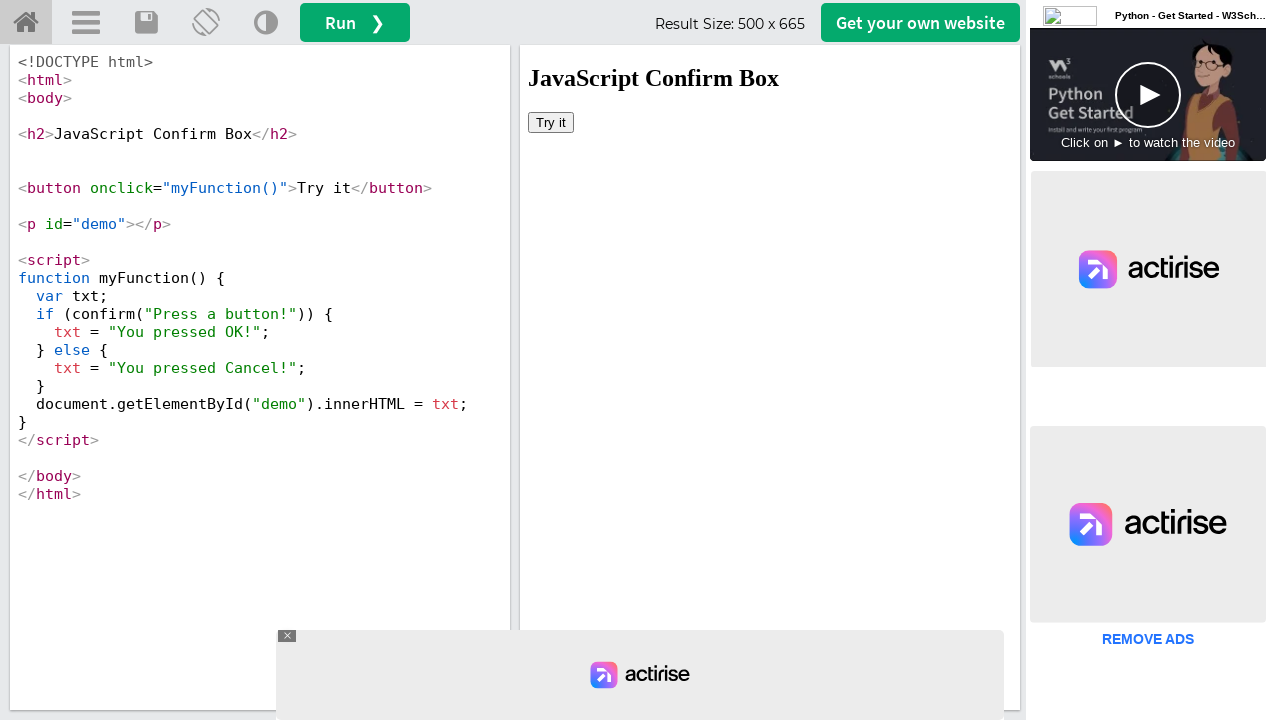

Located iframe containing the demo
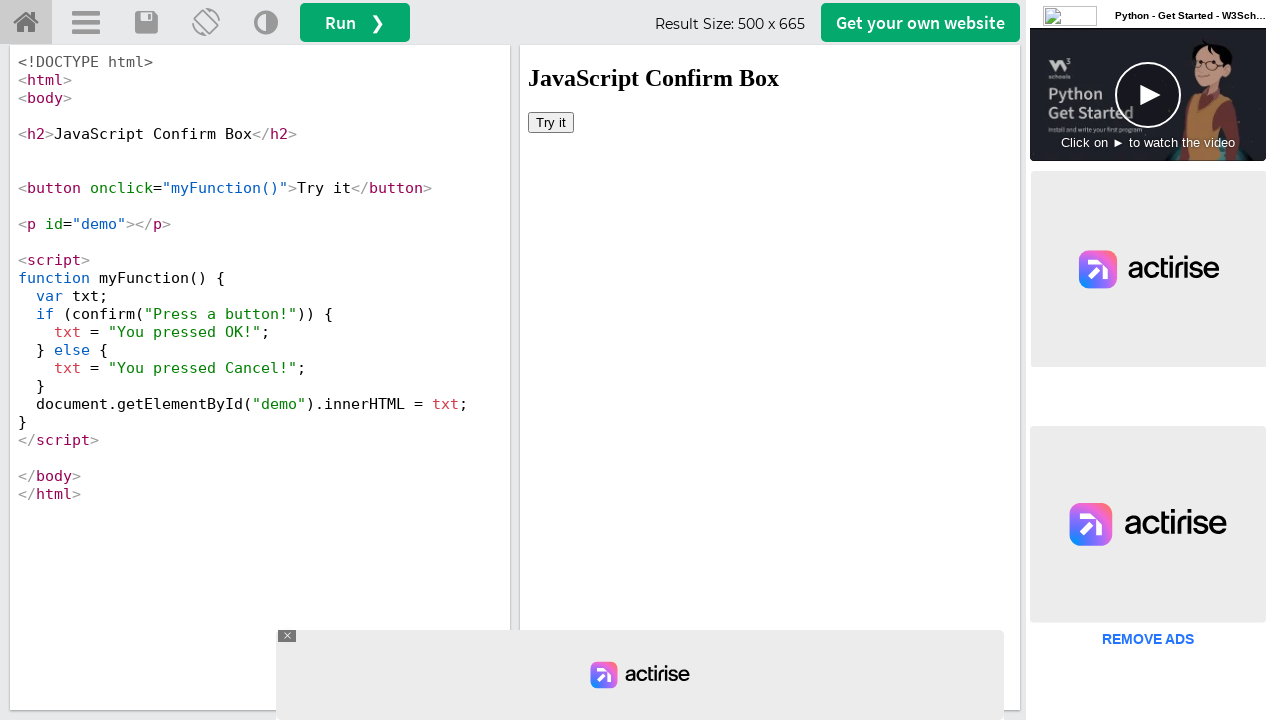

Clicked 'Try it' button for first confirmation dialog at (551, 122) on #iframeResult >> internal:control=enter-frame >> xpath=//button[text()='Try it']
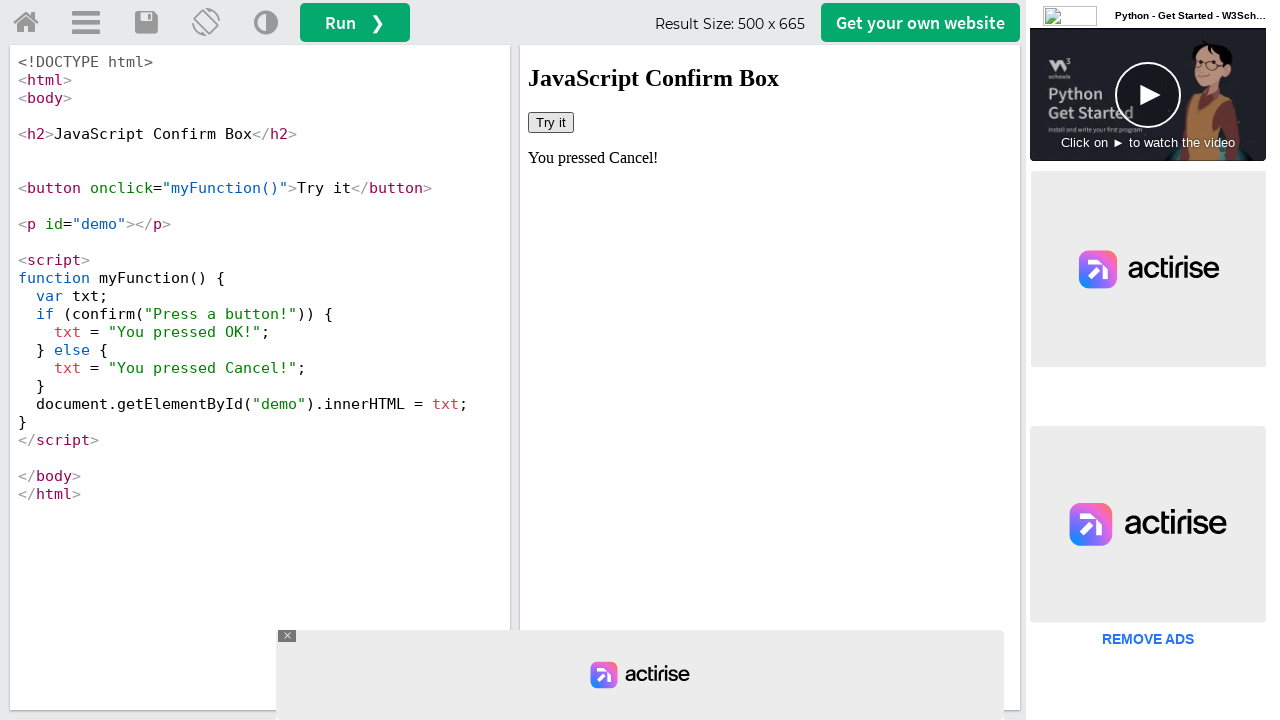

Set up dialog handler to accept confirmation
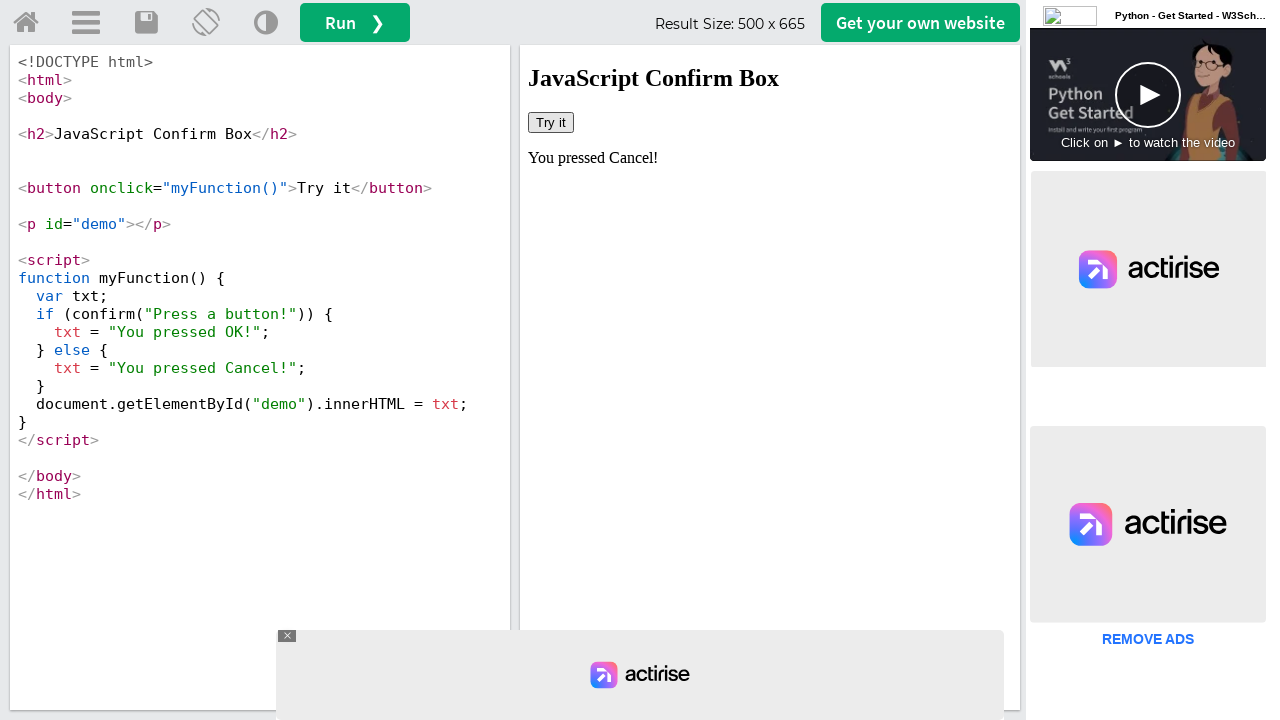

Waited for dialog to be processed after accepting
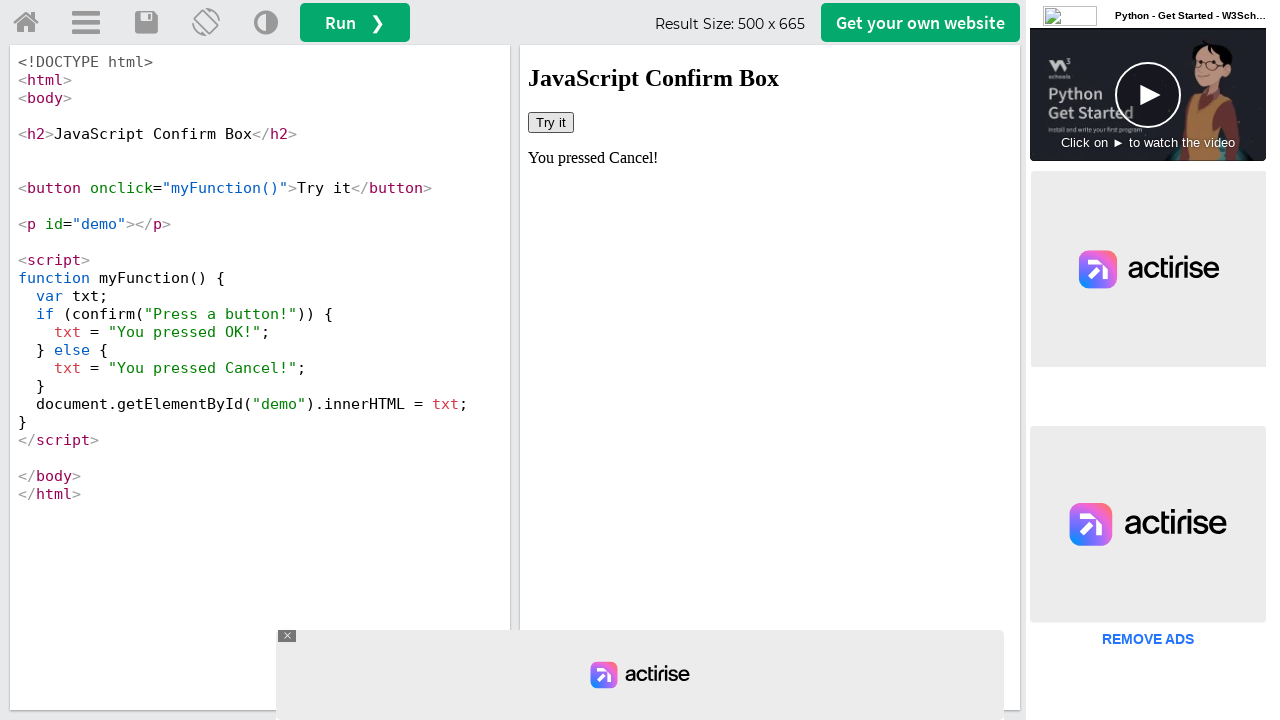

Retrieved result text after accepting dialog: You pressed Cancel!
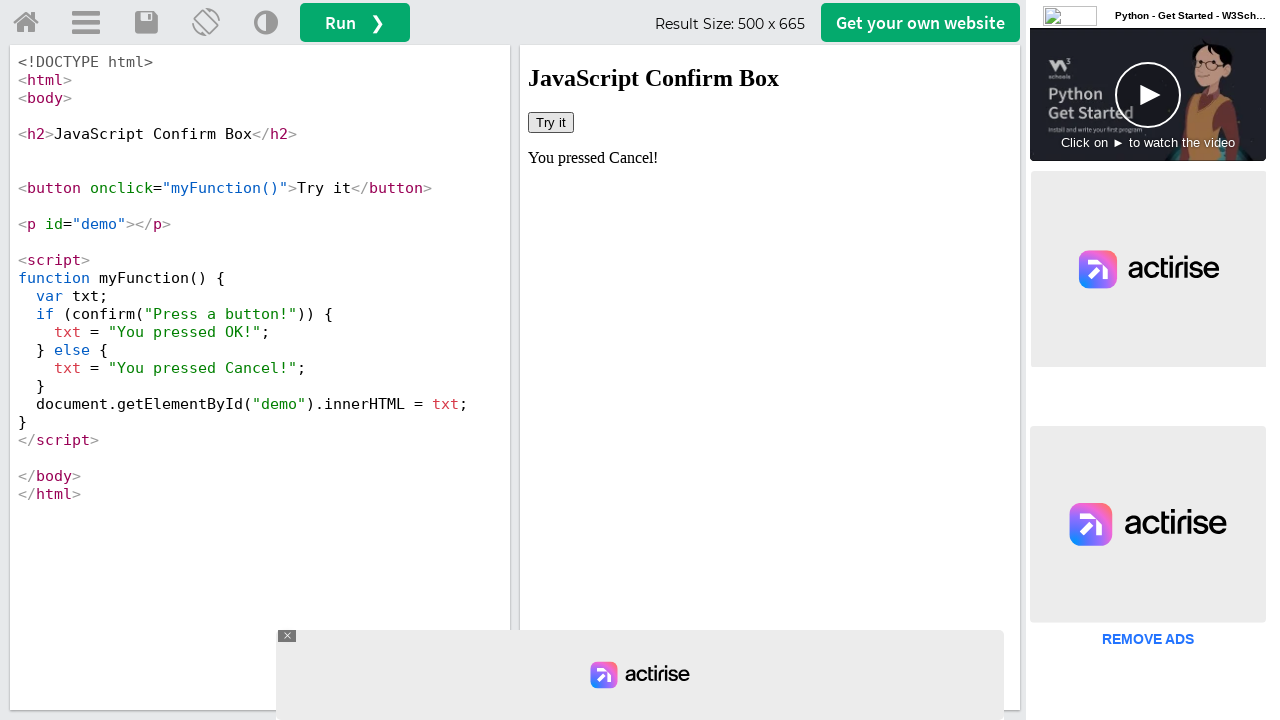

Clicked 'Try it' button for second confirmation dialog at (551, 122) on #iframeResult >> internal:control=enter-frame >> xpath=//button[text()='Try it']
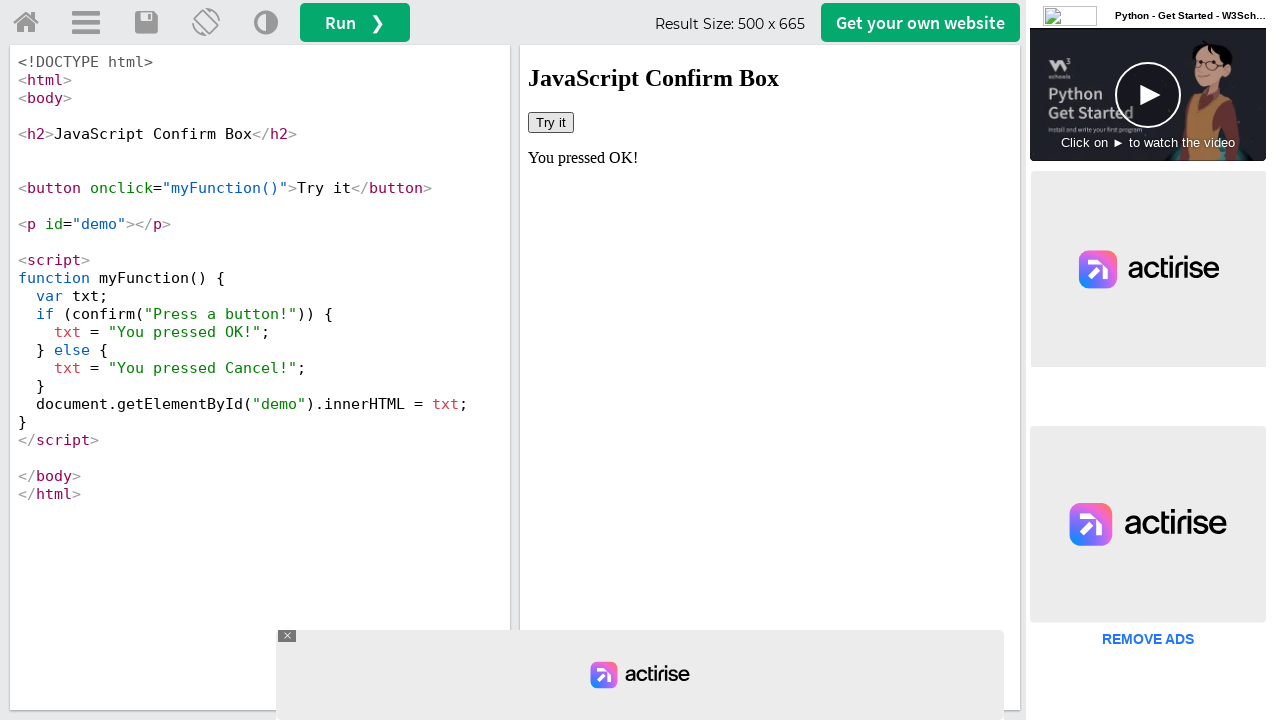

Set up dialog handler to dismiss confirmation
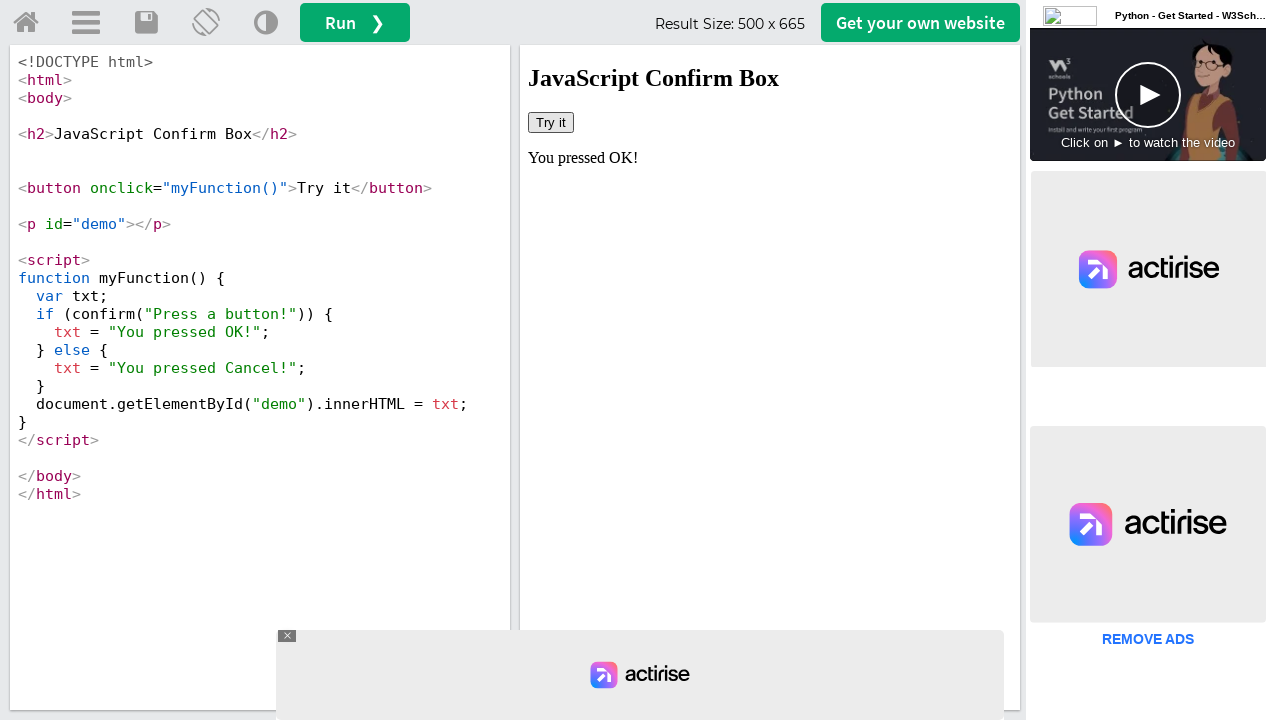

Waited for dialog to be processed after dismissing
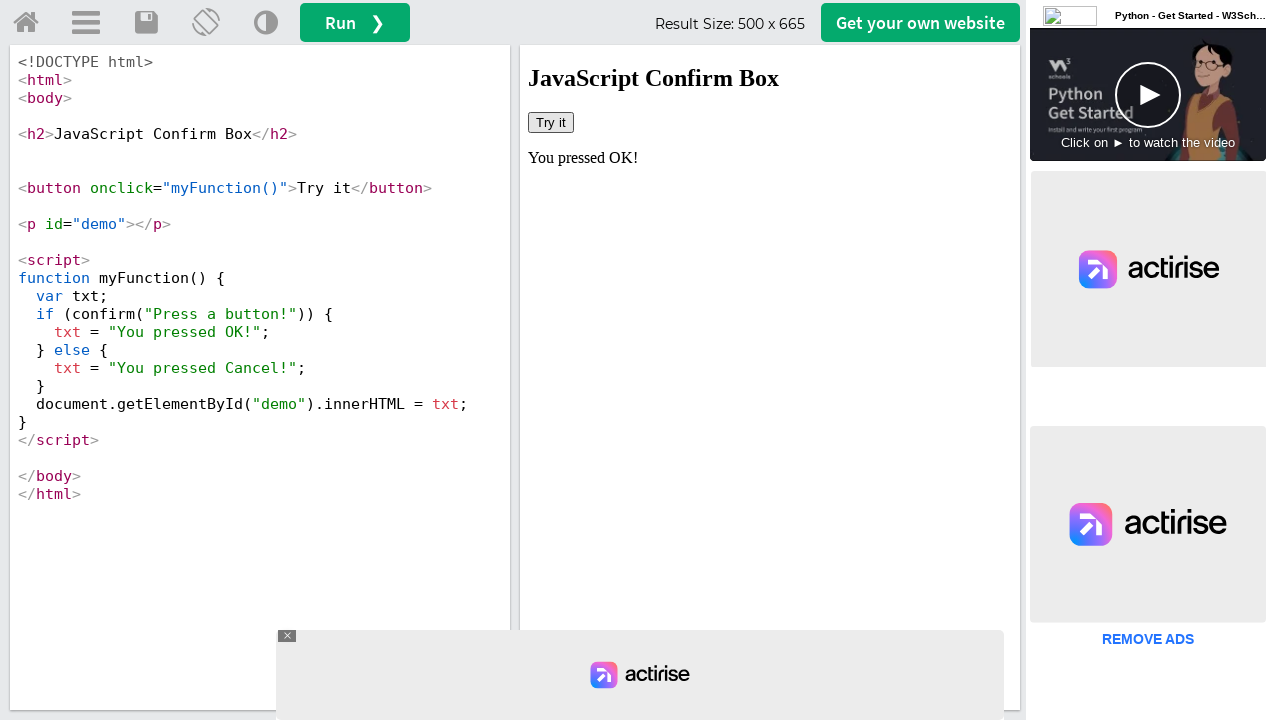

Retrieved result text after dismissing dialog: You pressed OK!
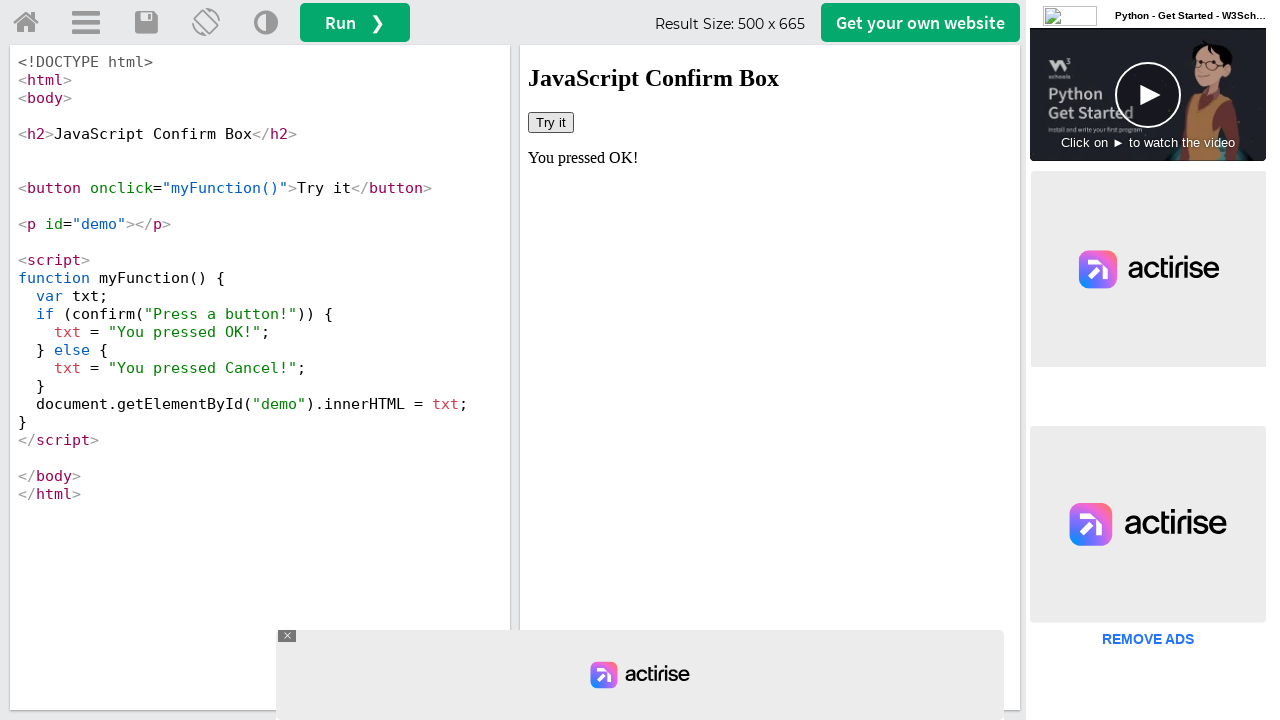

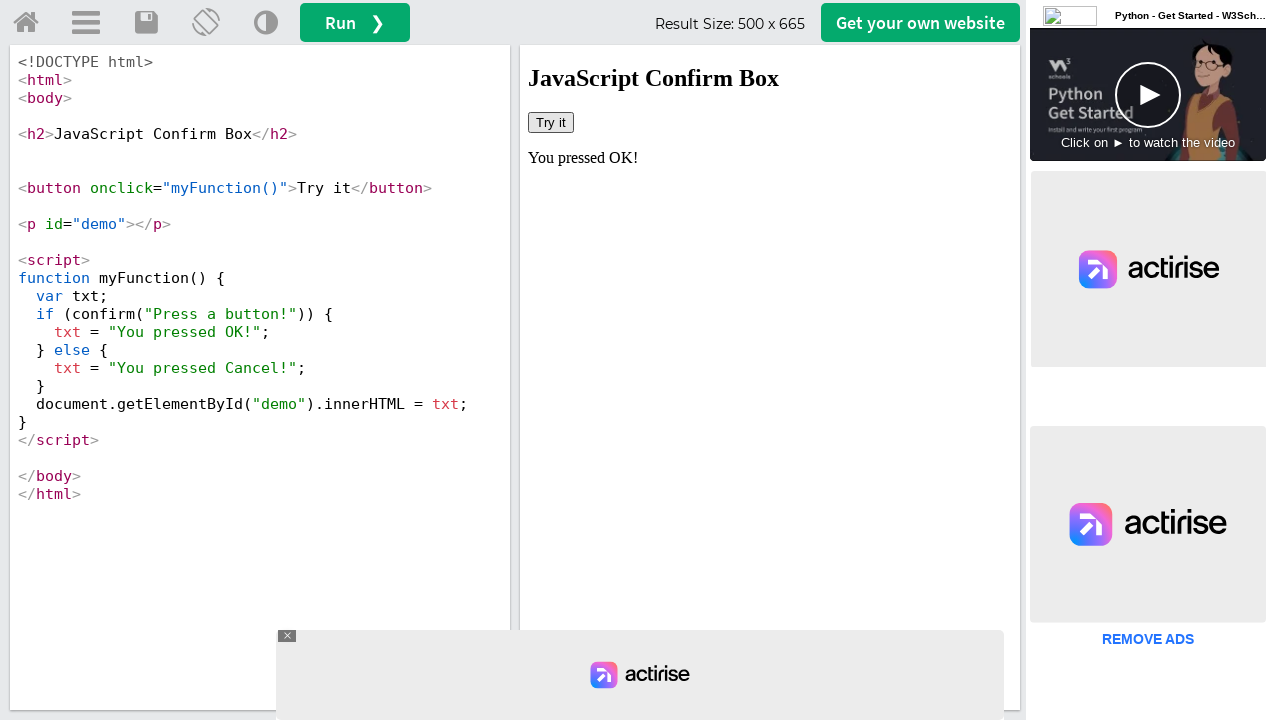